Tests Chrome headless mode by navigating to MakeMyTrip

Starting URL: https://www.makemytrip.com/

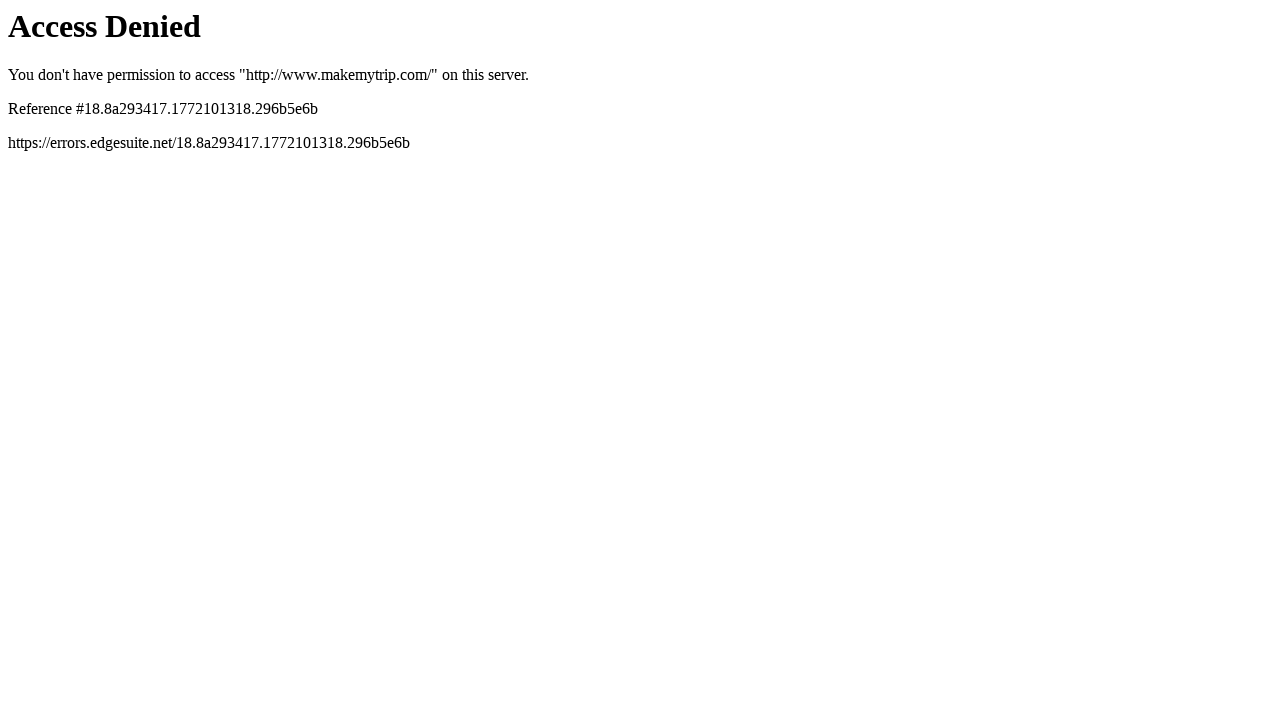

Navigated to Gmail homepage
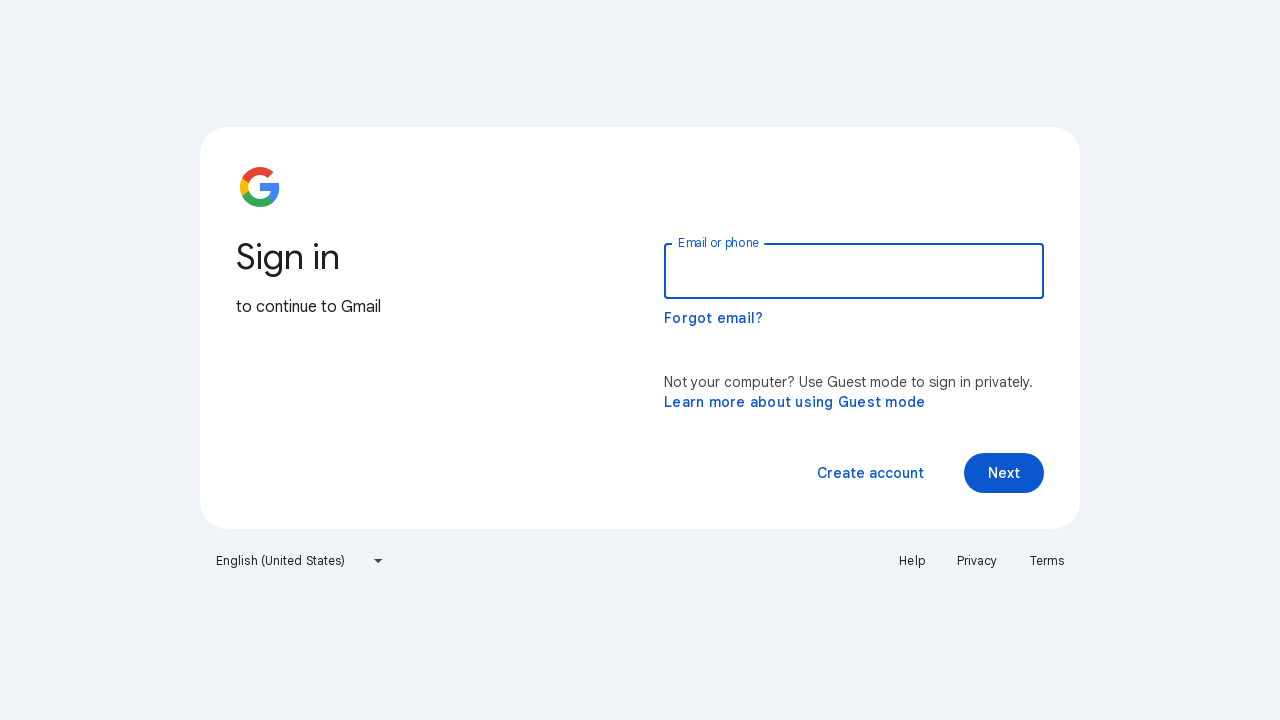

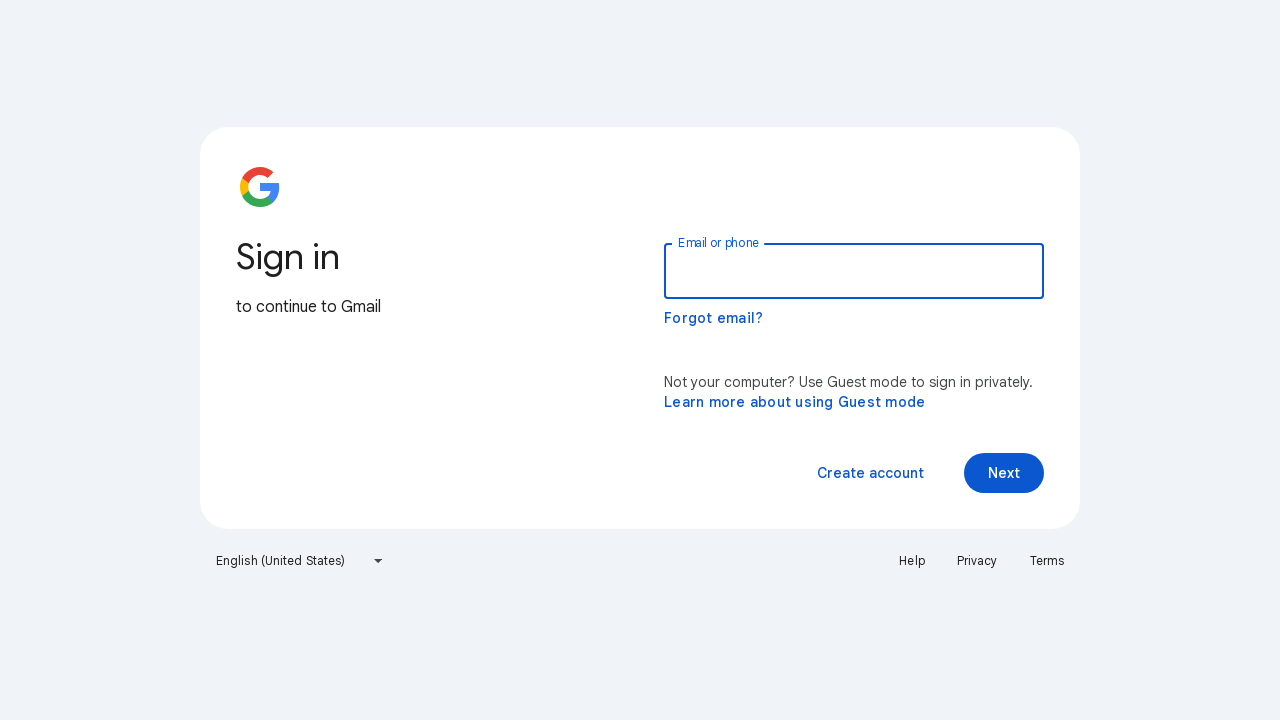